Tests signup validation with very long password

Starting URL: https://www.demoblaze.com/

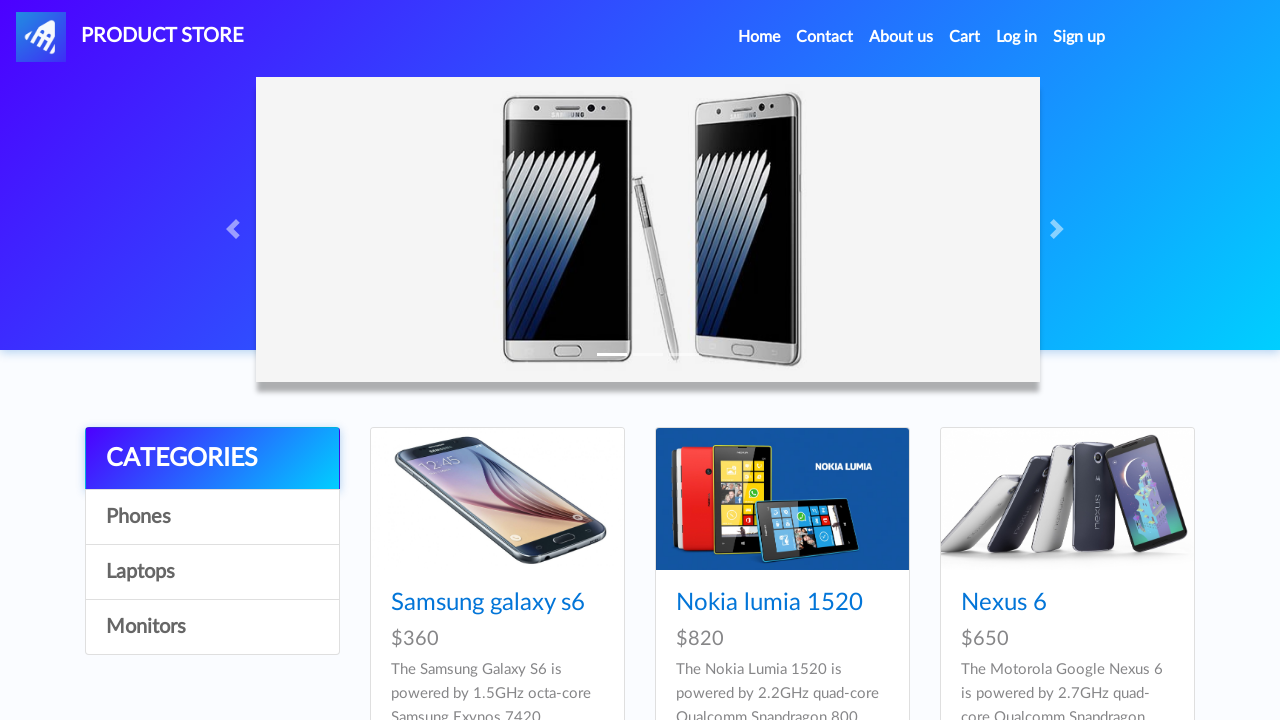

Clicked signup button to open signup modal at (1079, 37) on #signin2
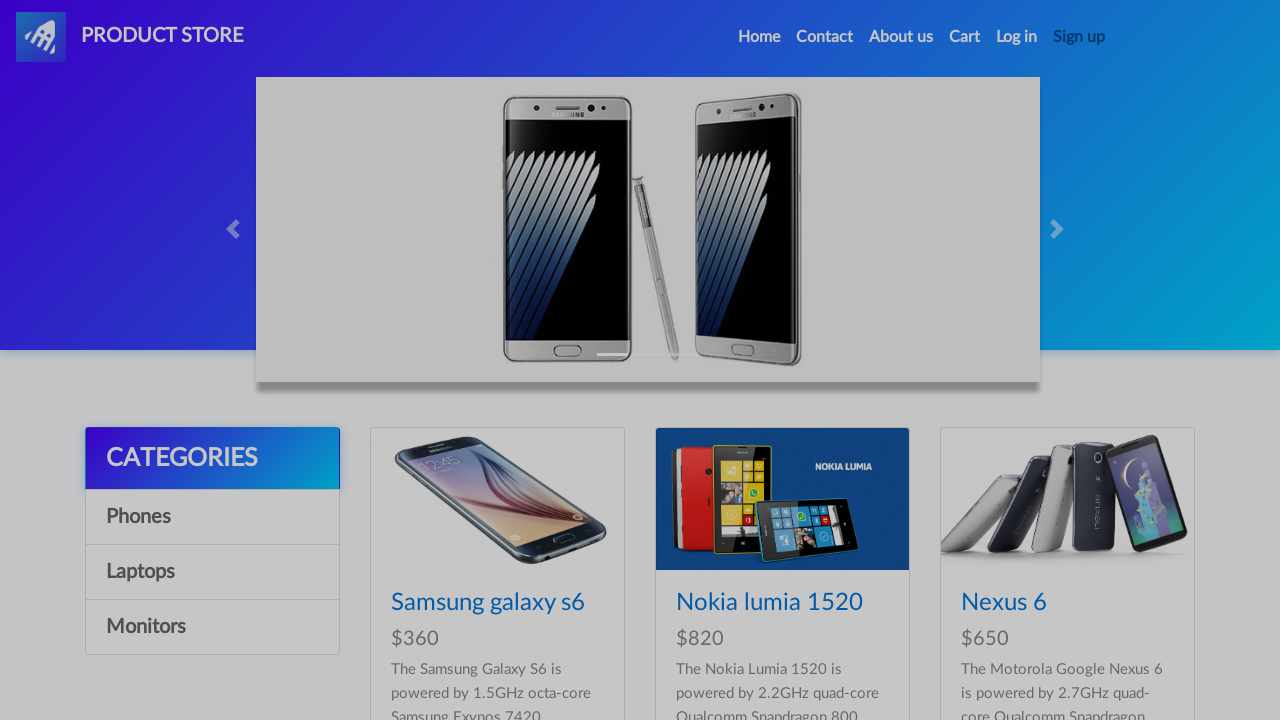

Signup modal appeared with username field visible
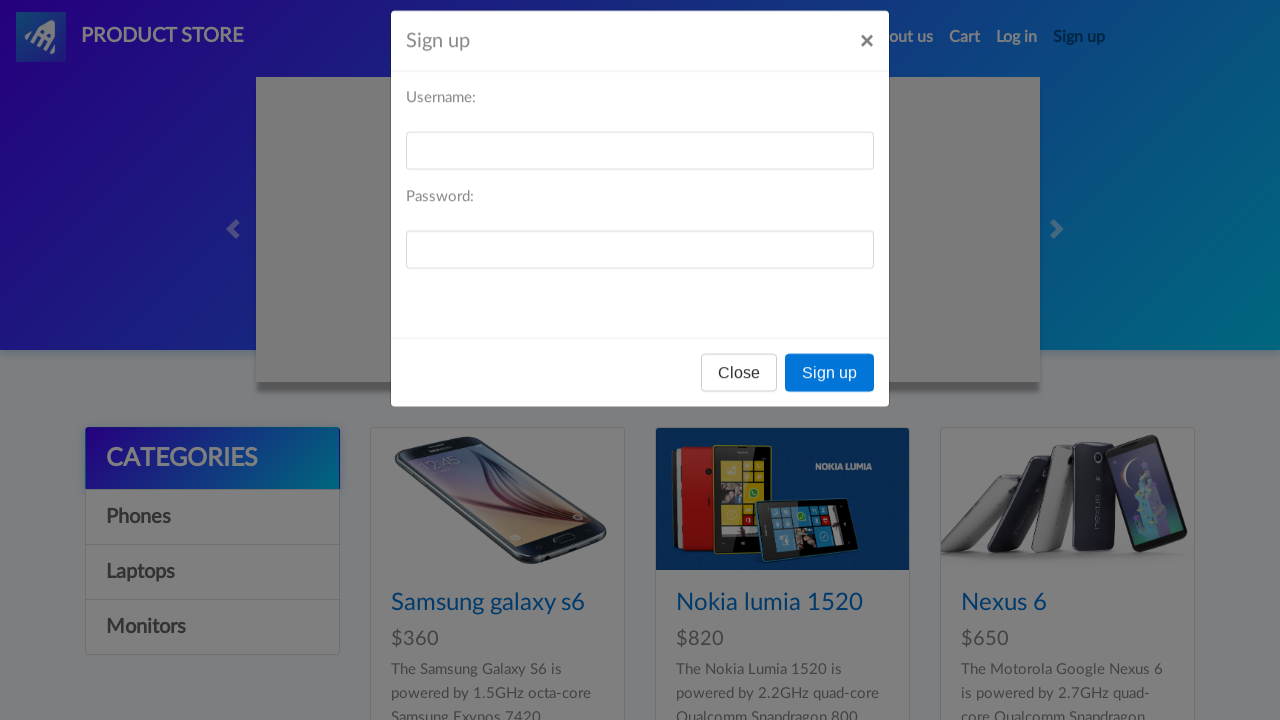

Filled username field with 'uniqueUser1000' on #sign-username
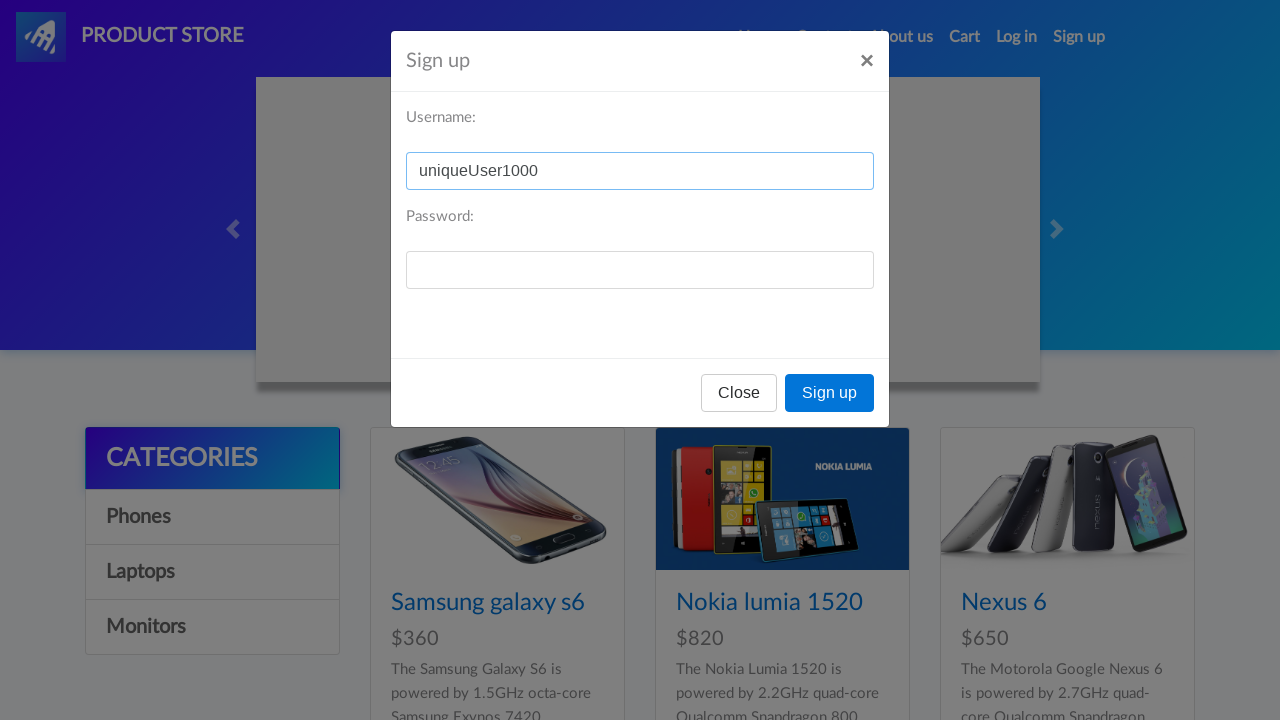

Filled password field with very long password (50+ characters) on #sign-password
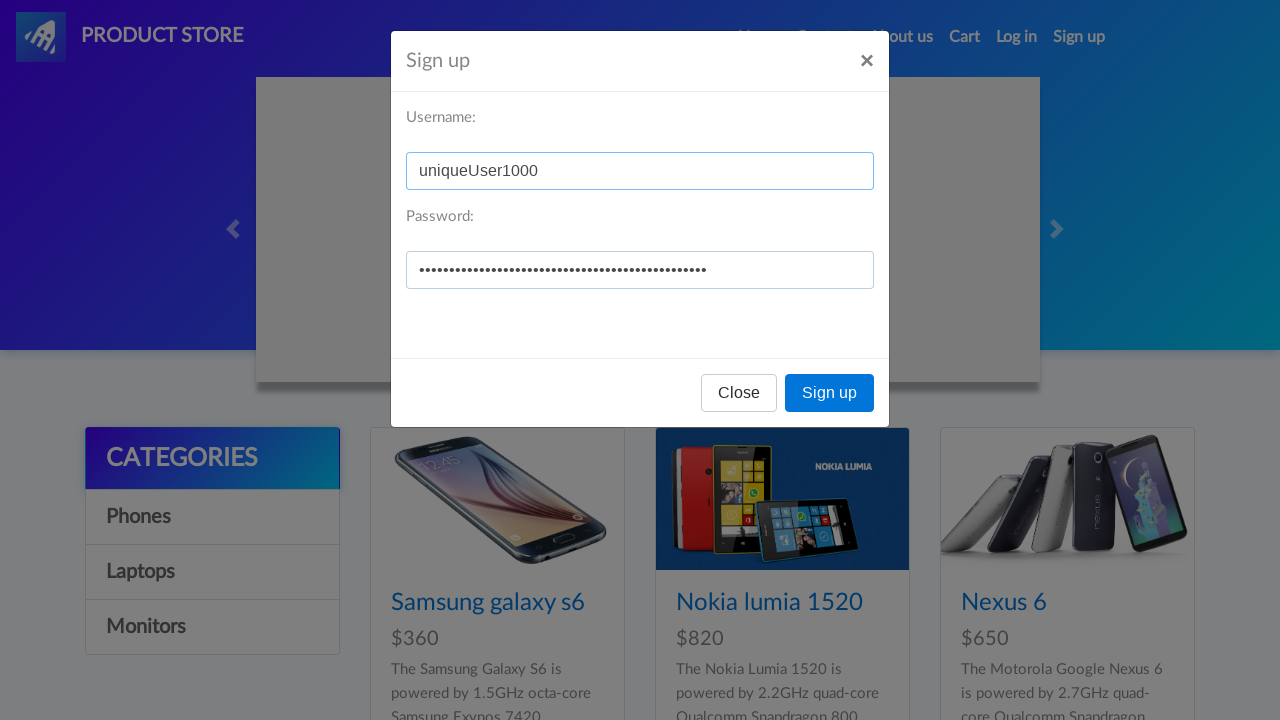

Clicked Sign up button to submit signup form at (830, 393) on button:text('Sign up')
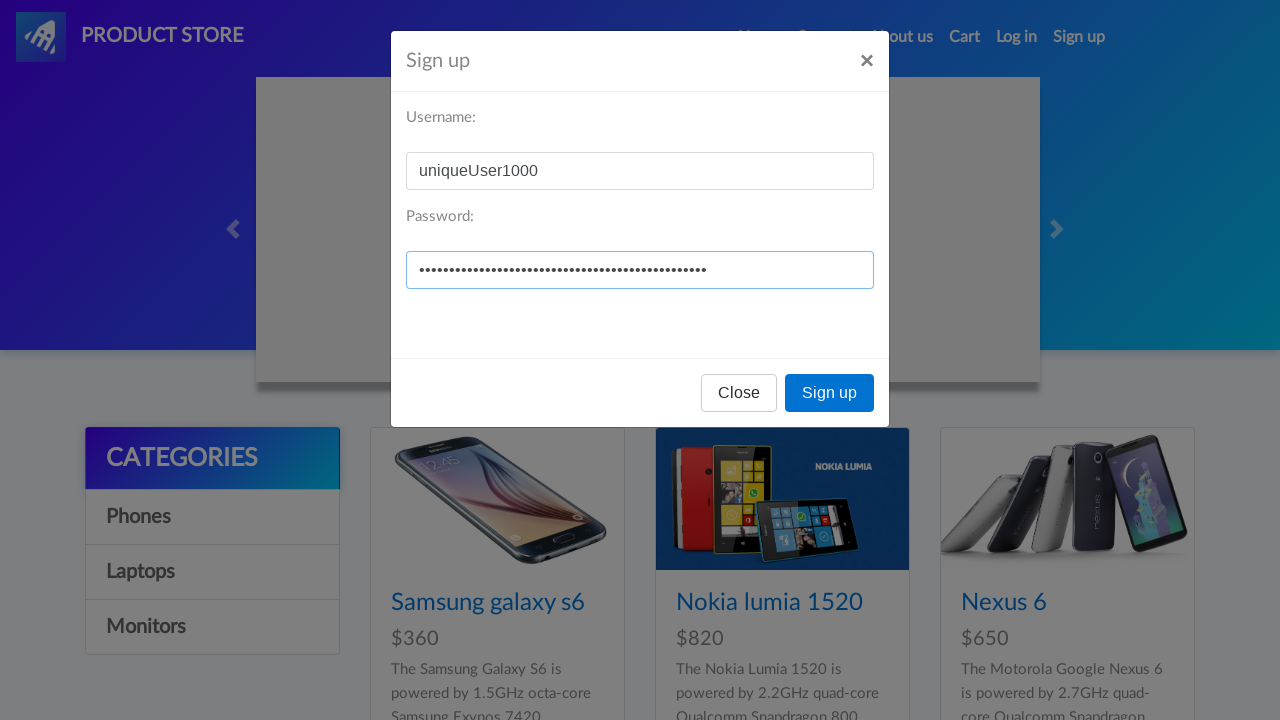

Set up alert handler to accept any dialogs
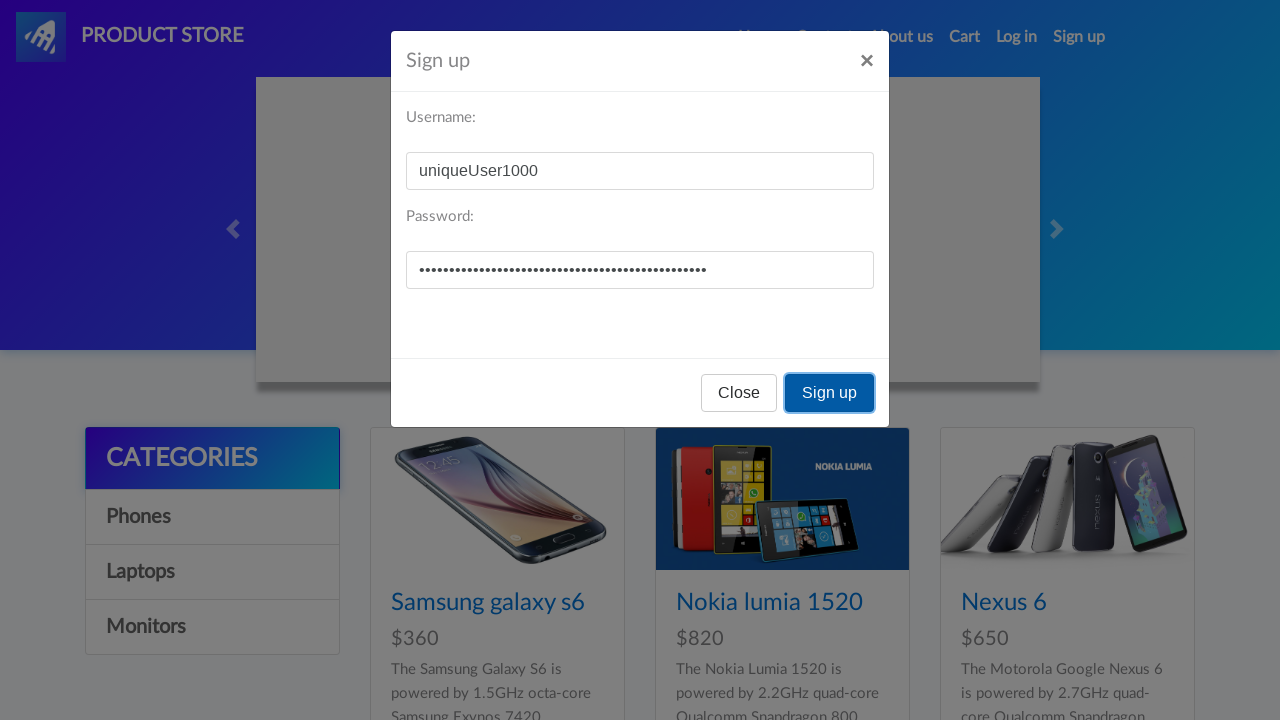

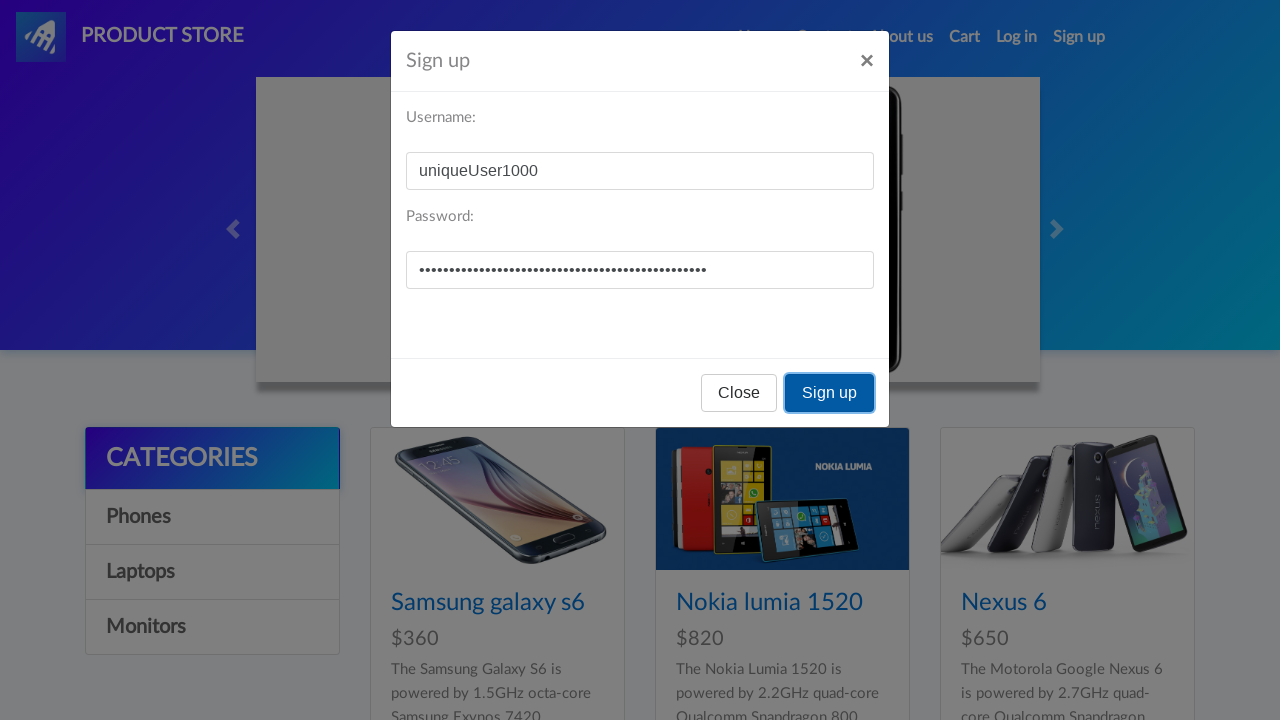